Tests the search functionality on a practice e-commerce site by typing a search query and verifying that the correct number of products are displayed

Starting URL: https://rahulshettyacademy.com/seleniumPractise/#/

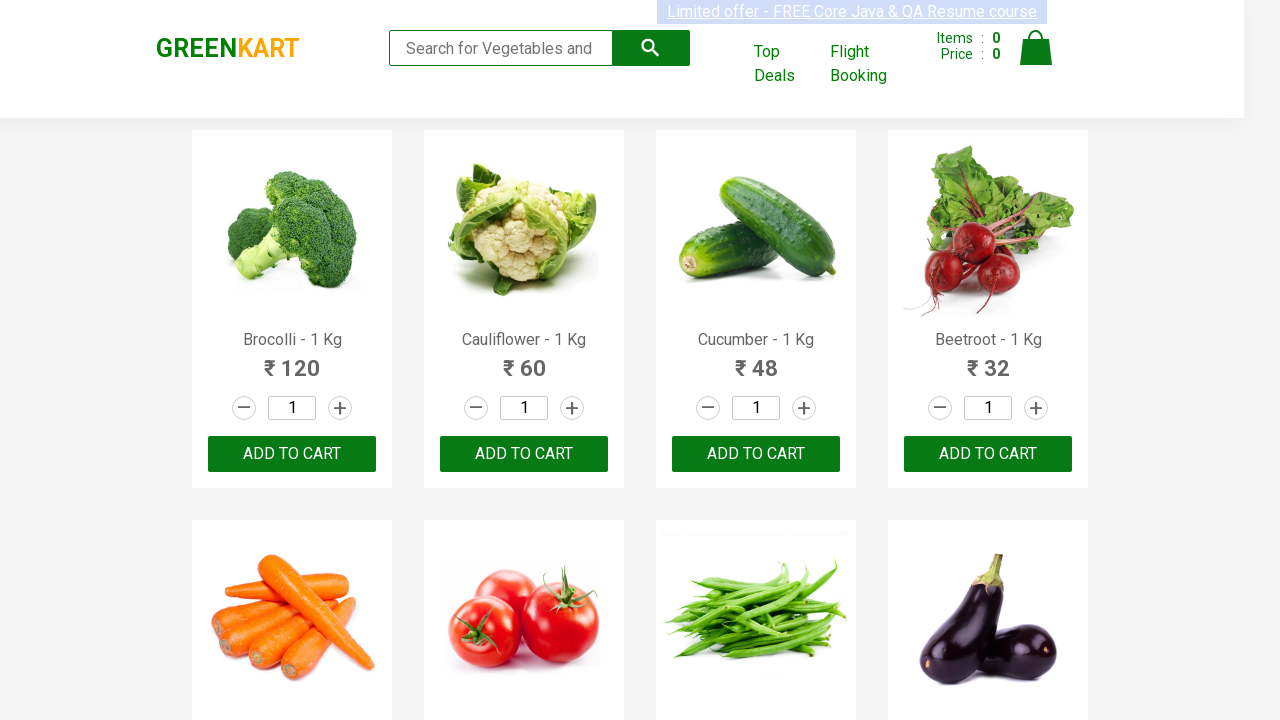

Filled search field with 'ca' on .search-keyword
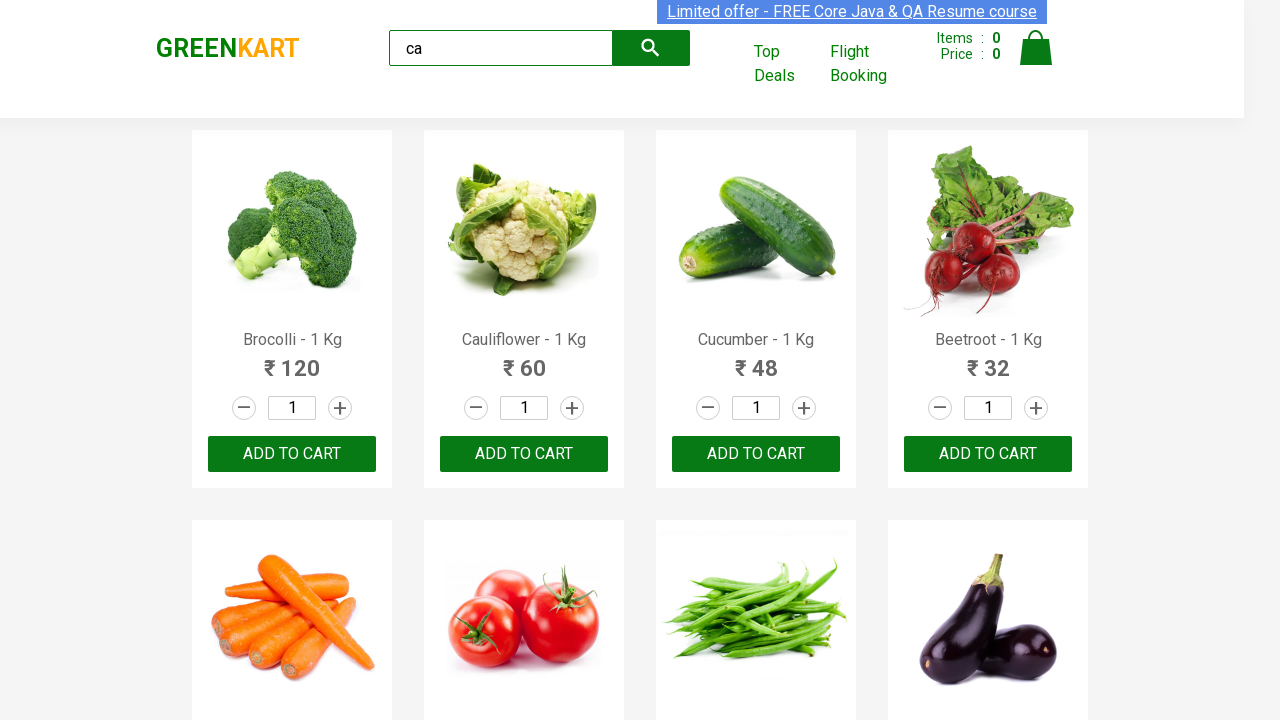

Waited 2 seconds for search results to filter
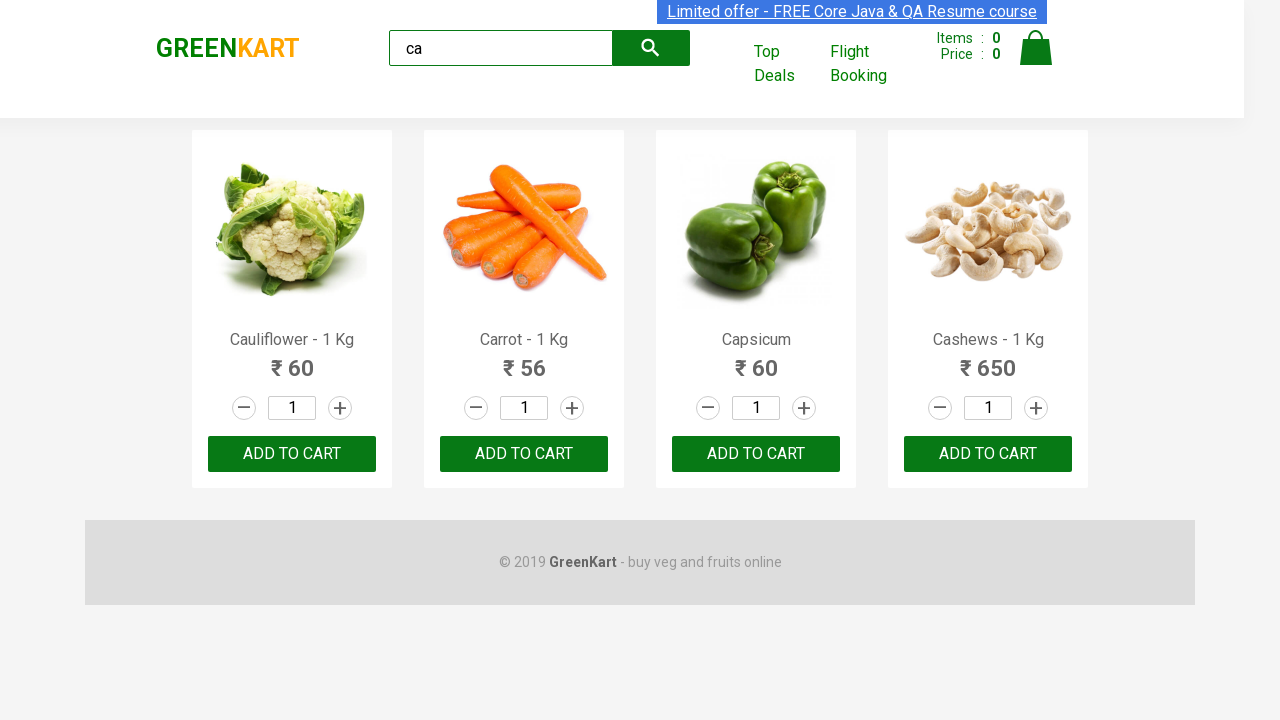

Located visible product elements
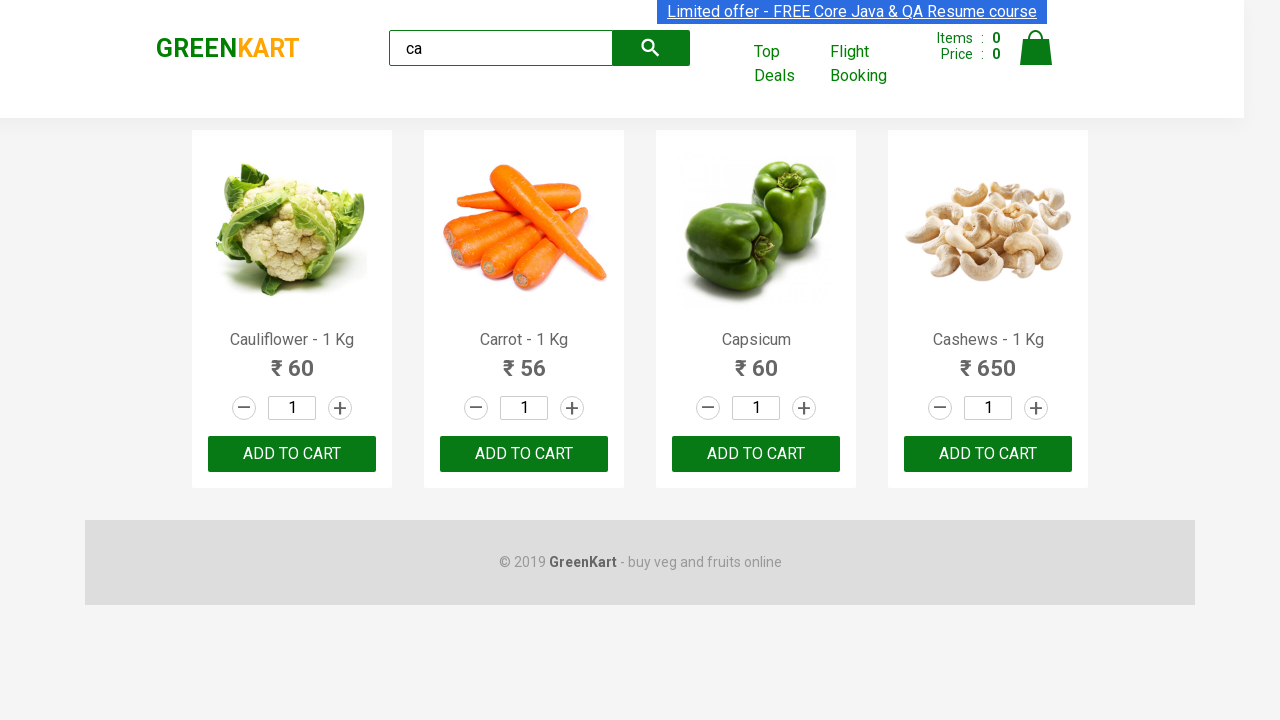

Verified that 4 visible products are displayed
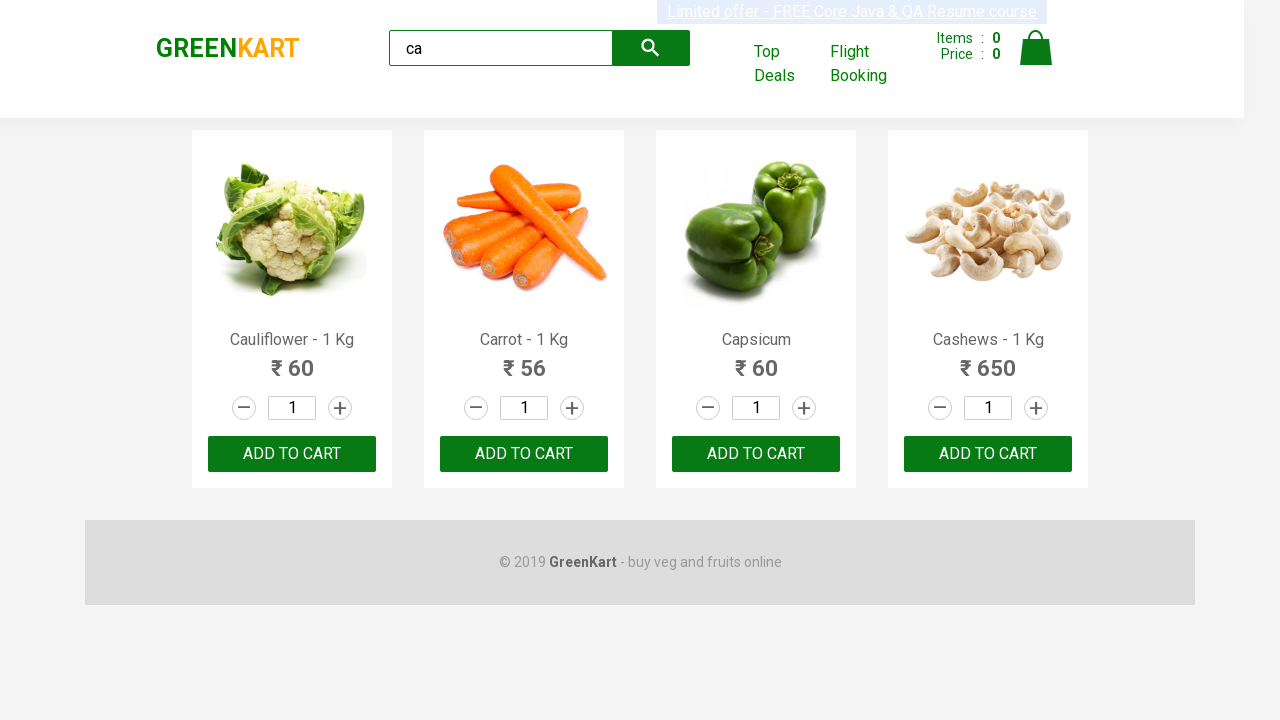

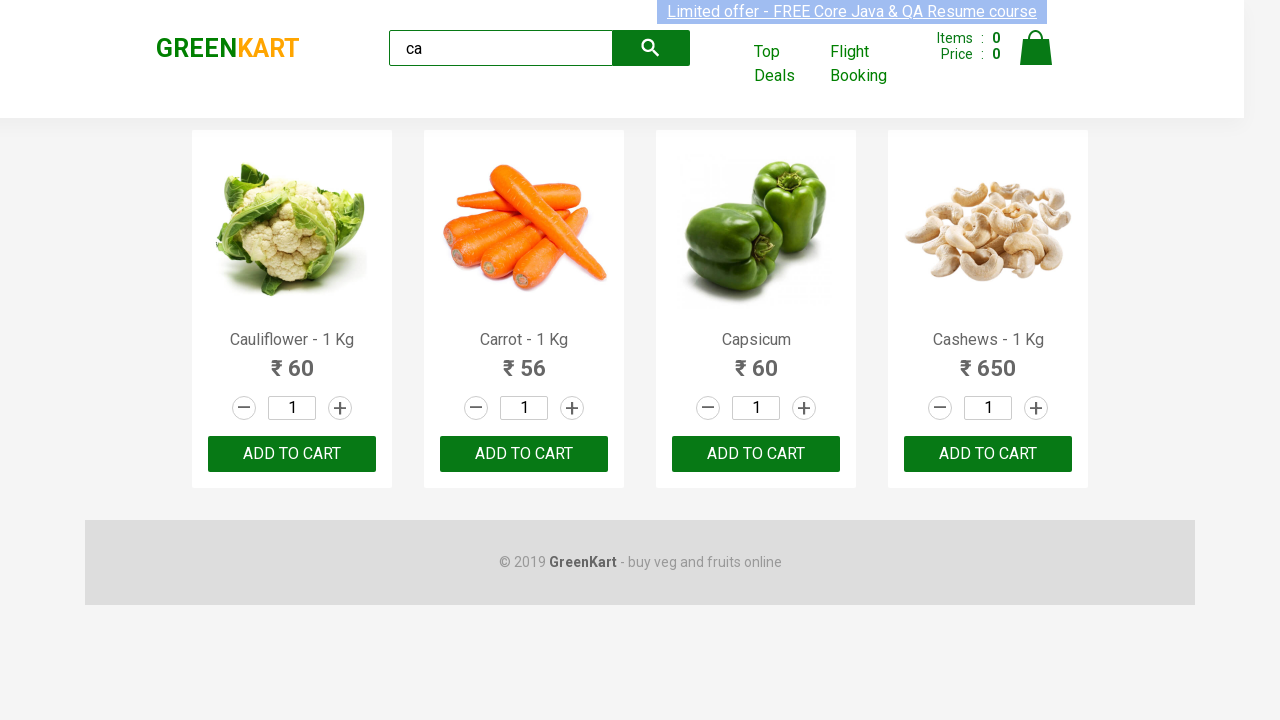